Tests clicking on a radio button and verifying its state

Starting URL: http://www.calculator.net/mortgage-payoff-calculator.html

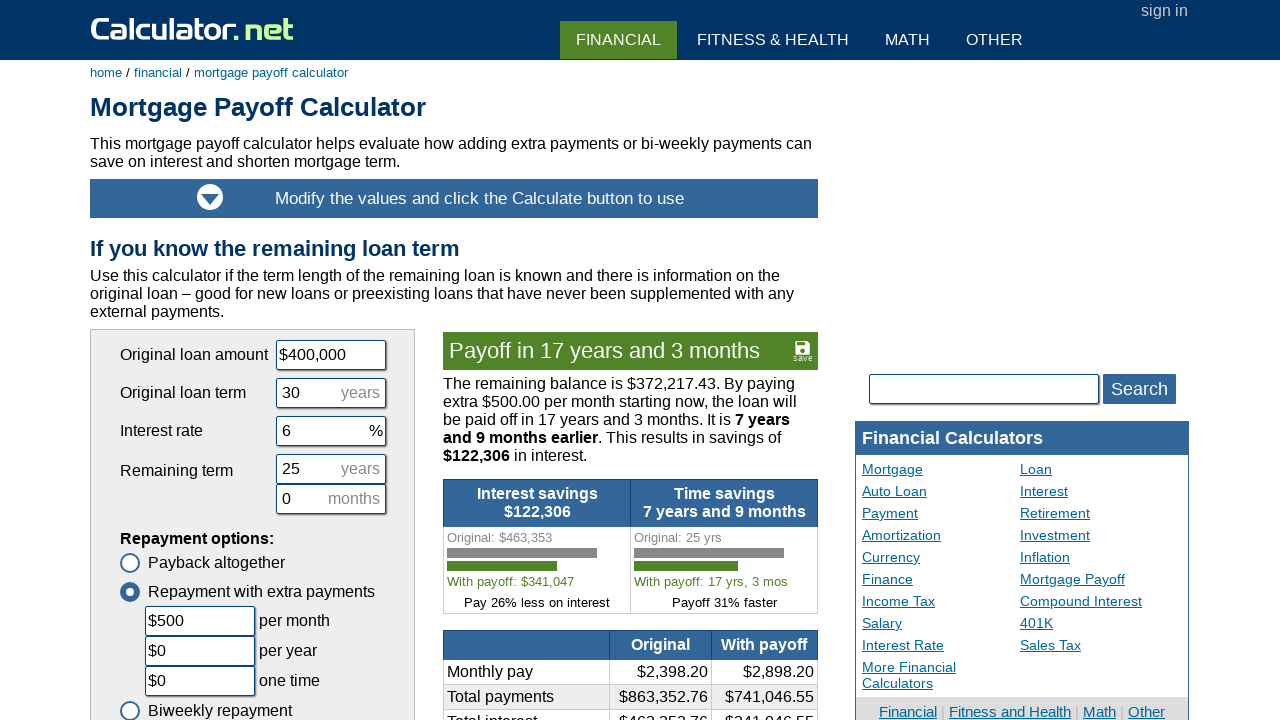

Clicked on the first radio button at (130, 563) on (//span[@class='rbmark'])[1]
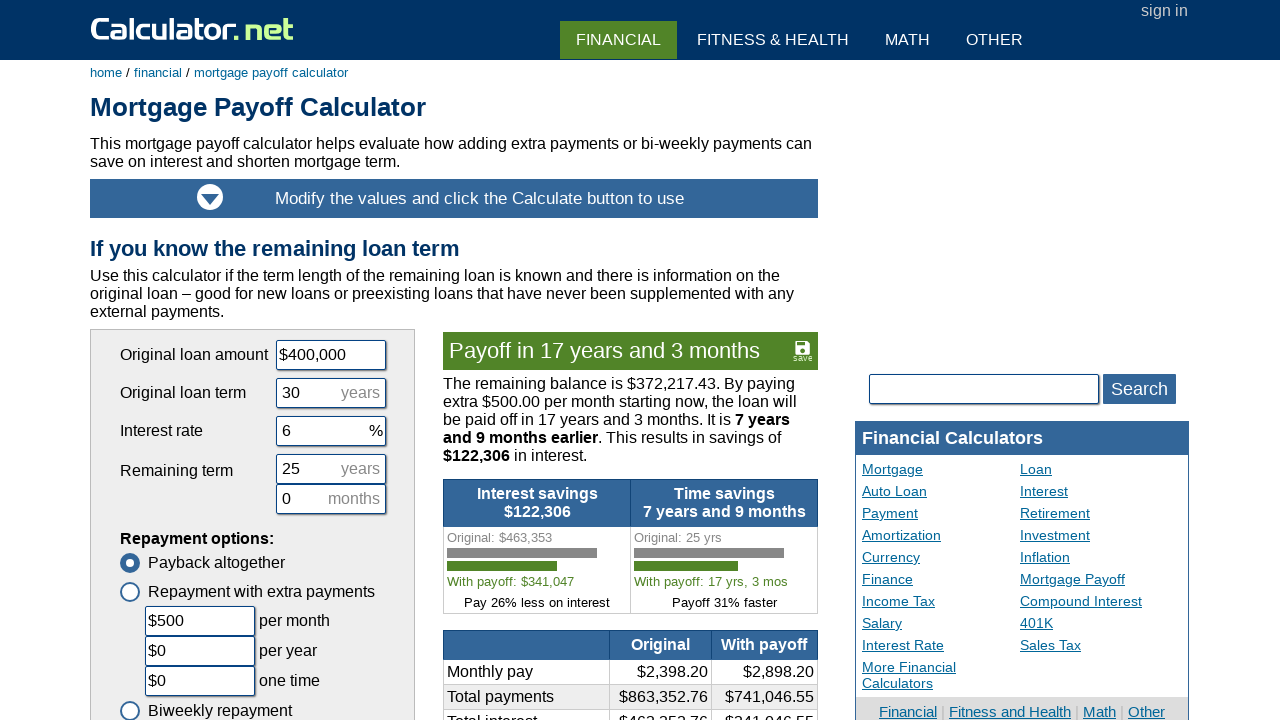

Located the first radio button element
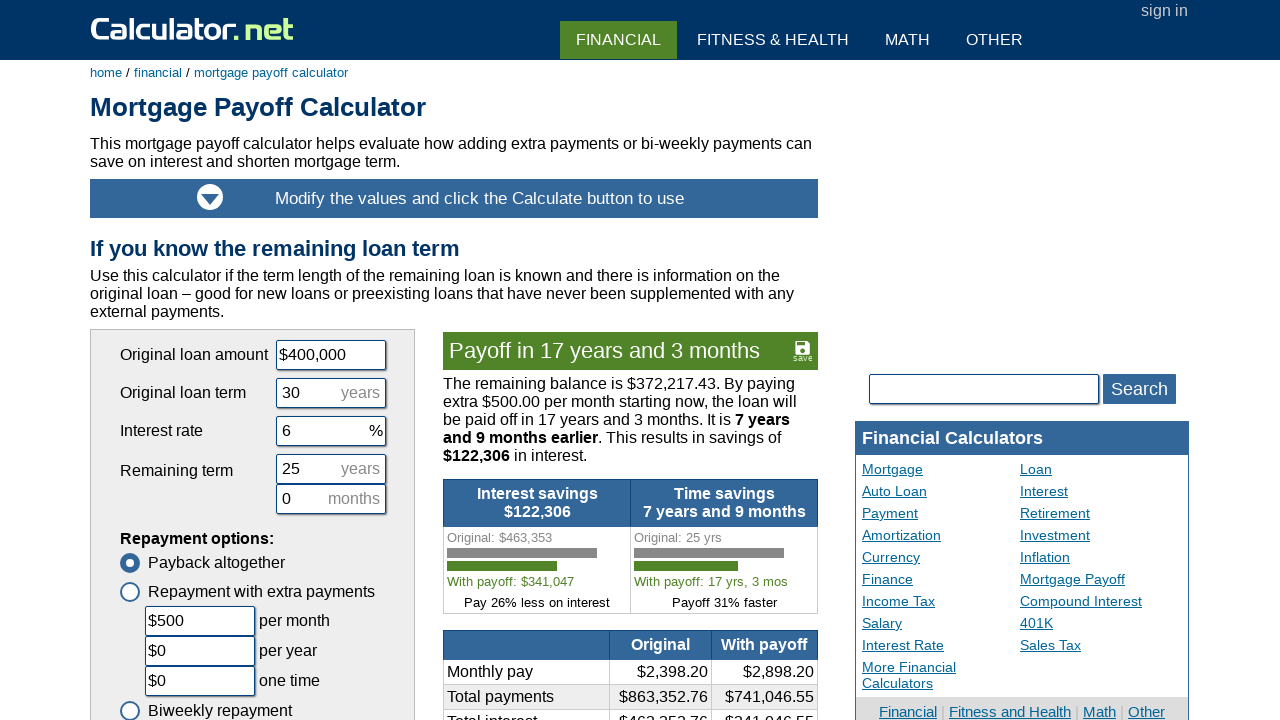

Verified radio button is checked
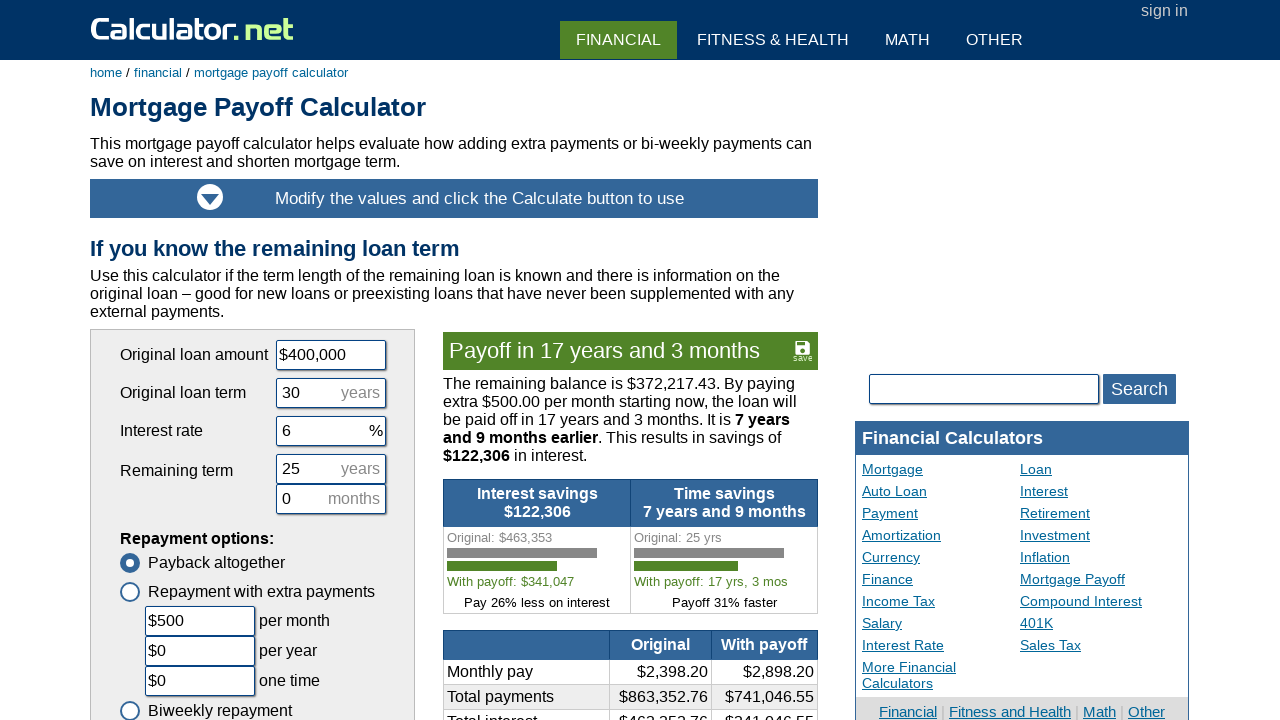

Verified radio button is enabled
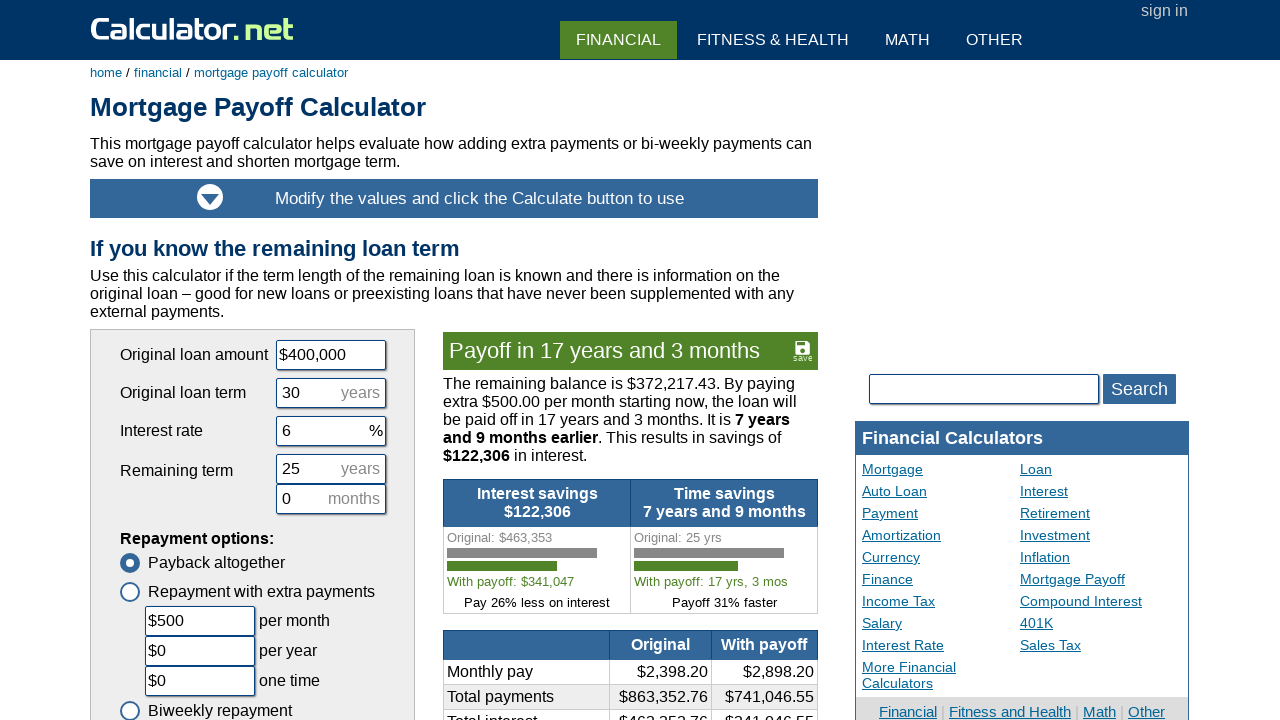

Verified radio button is visible
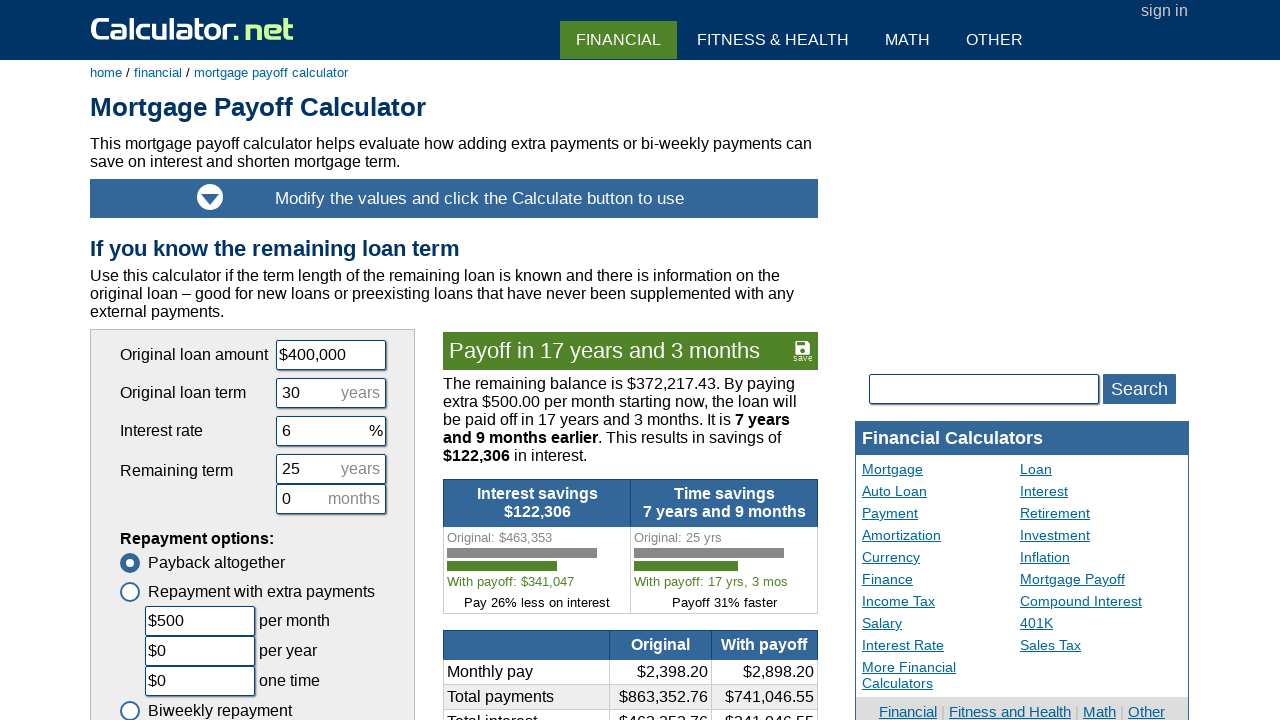

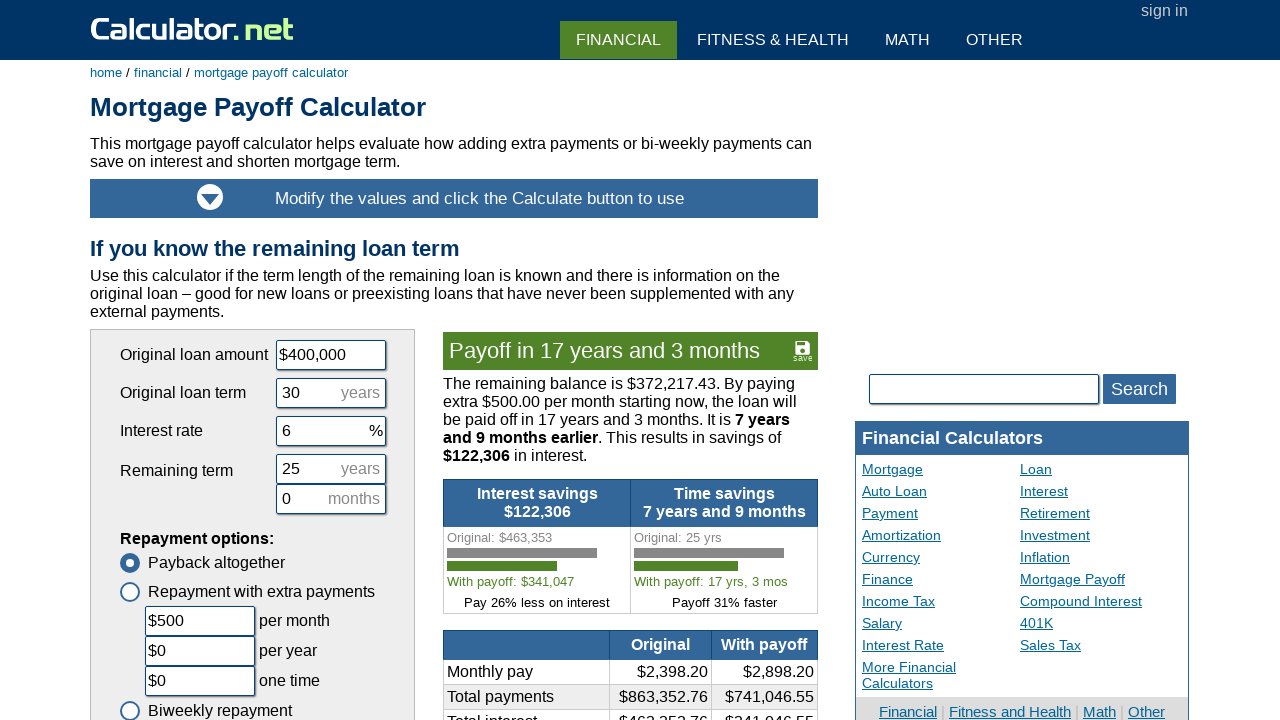